Tests dragging functionality by moving a draggable element to a new position

Starting URL: https://jqueryui.com/draggable/

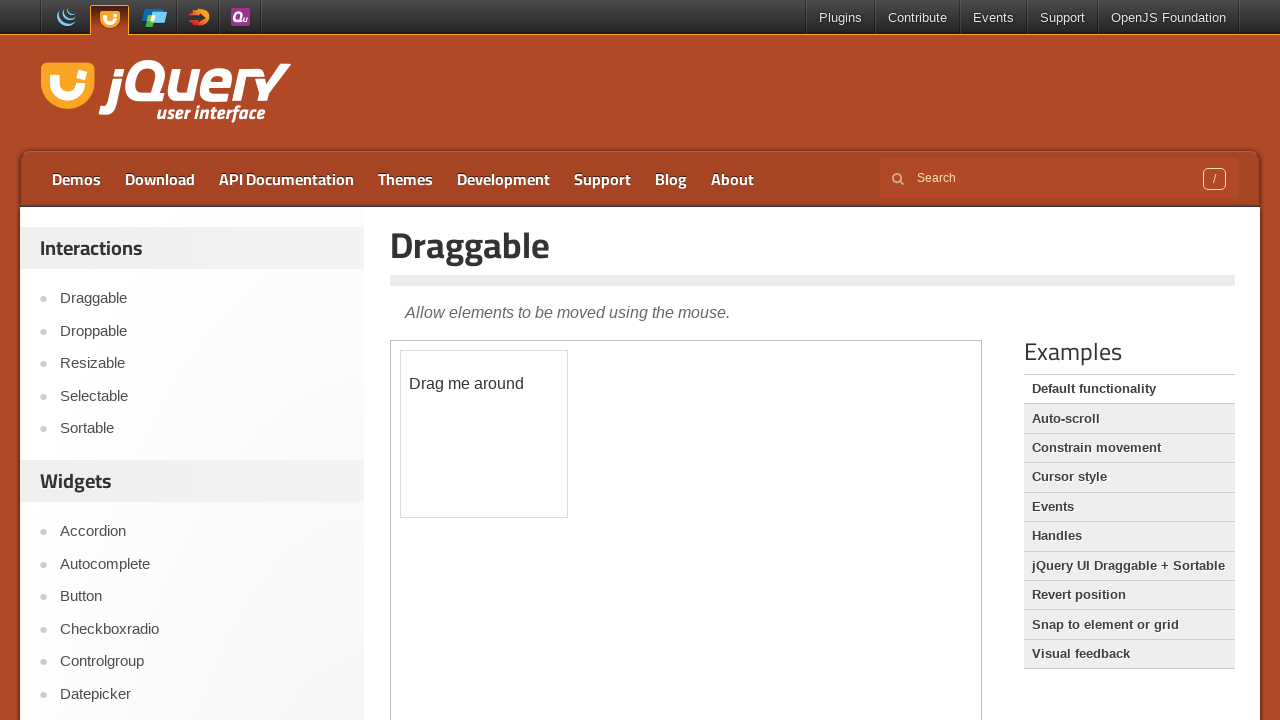

Located the iframe containing the draggable demo
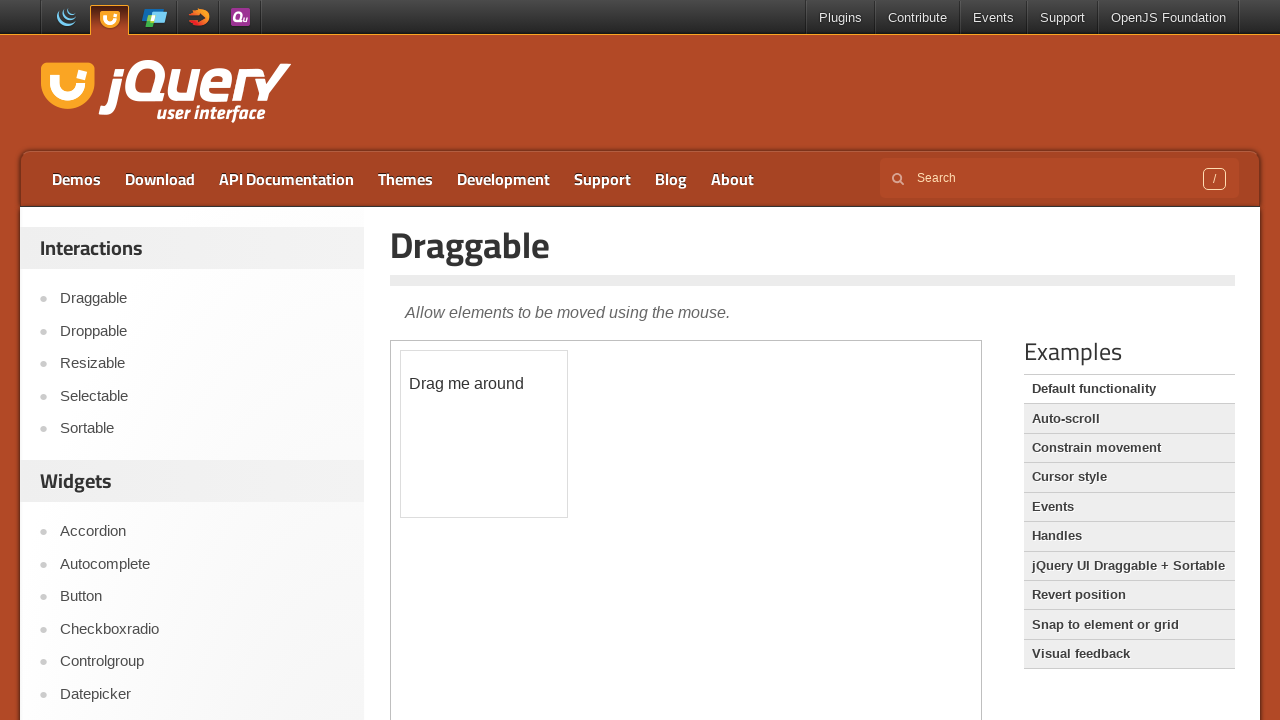

Located the draggable element
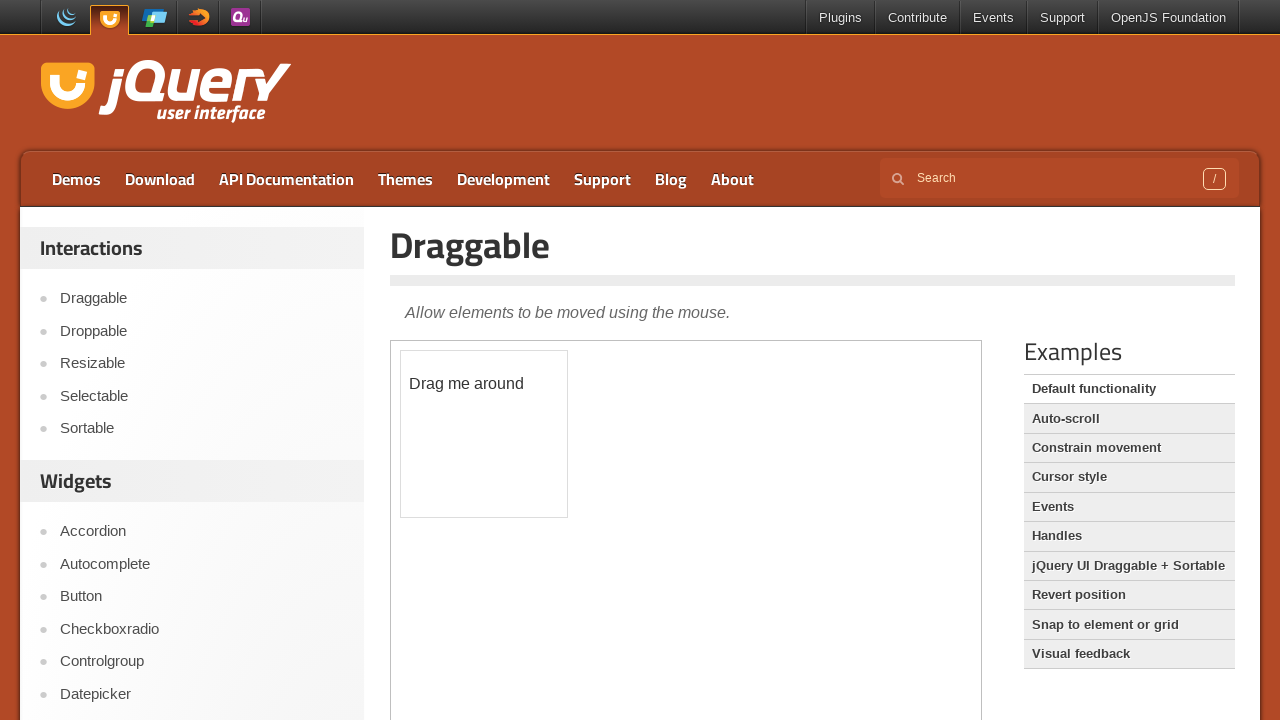

Dragged the draggable element to new position (150px right, 50px down) at (551, 401)
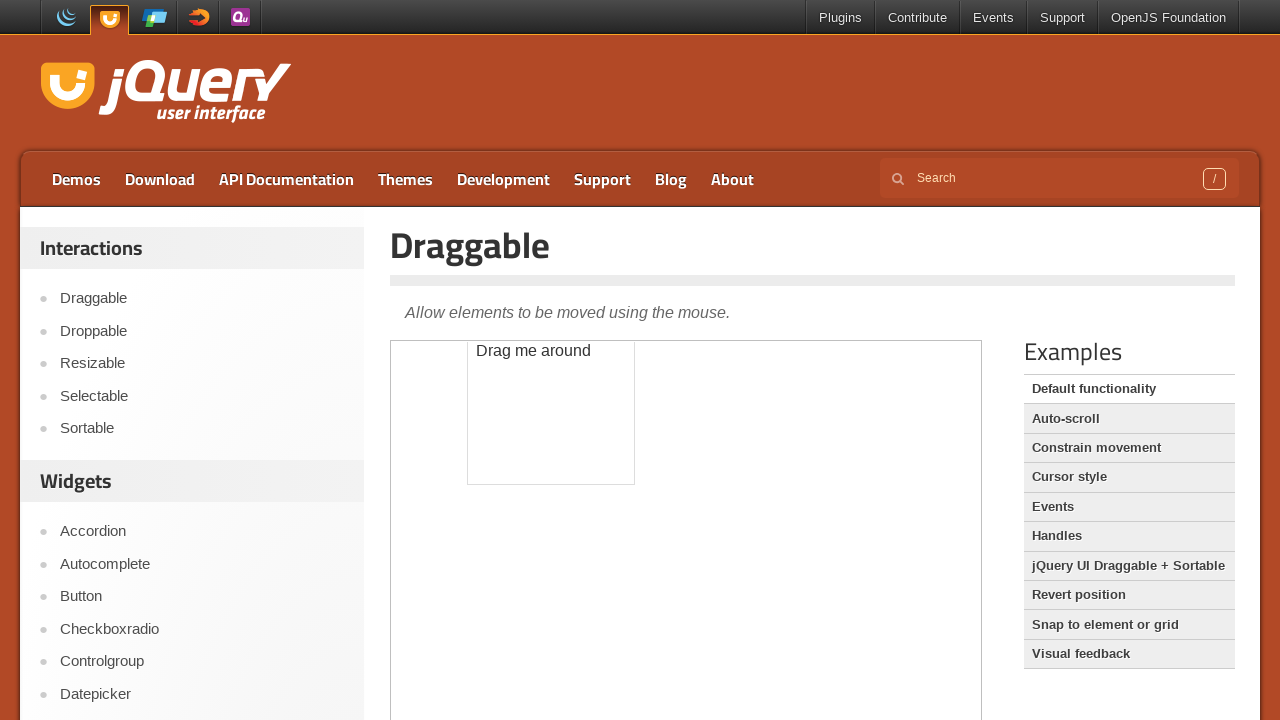

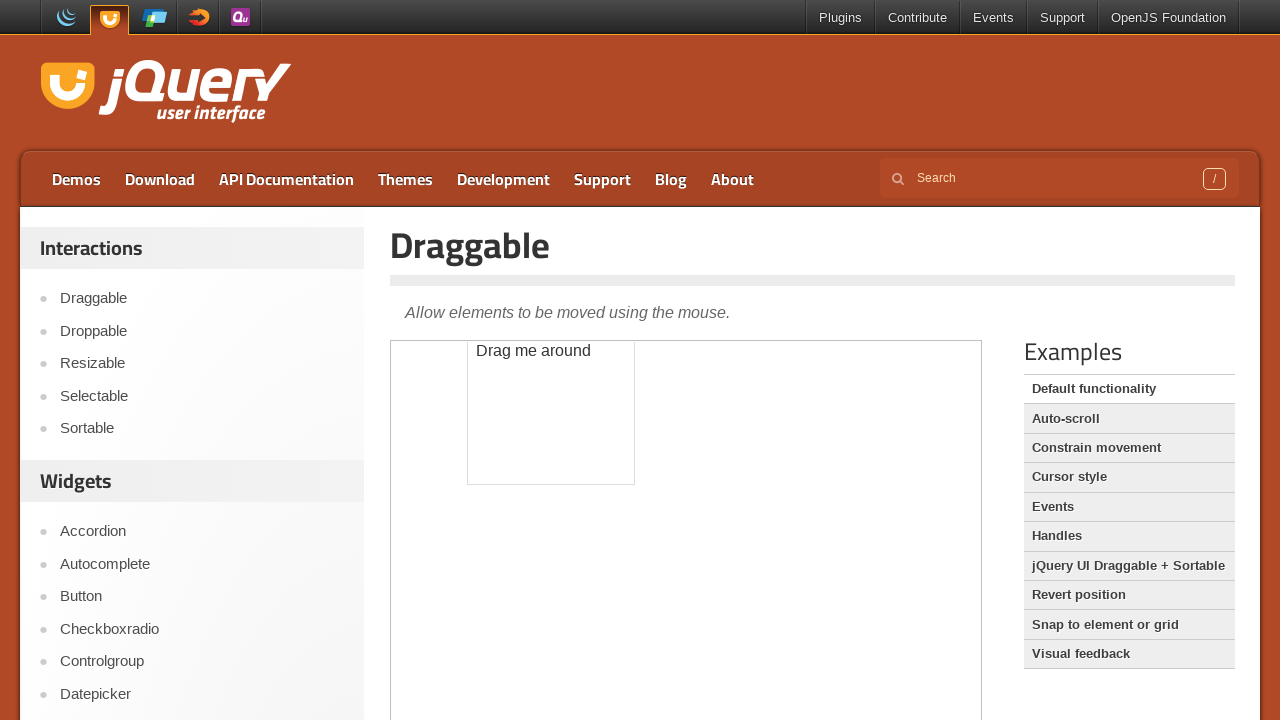